Tests FAQ accordion section by clicking on question 2 and verifying the answer about one scooter per order

Starting URL: https://qa-scooter.praktikum-services.ru/

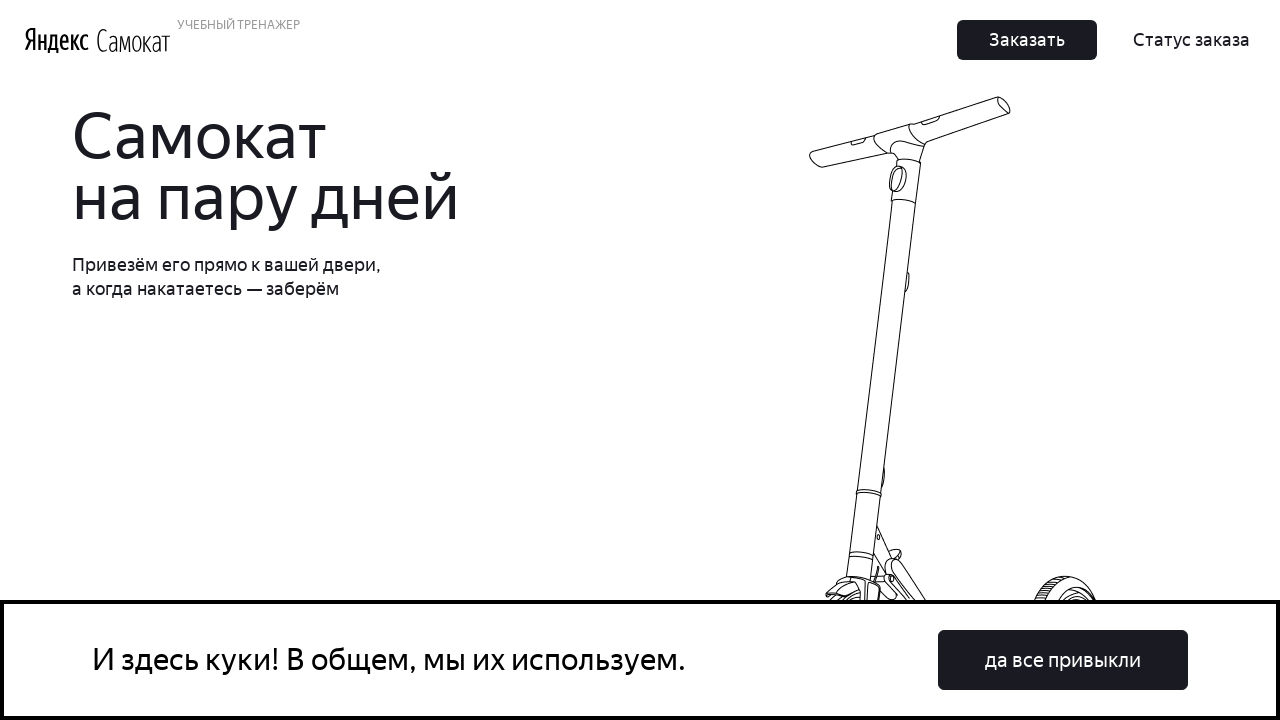

Page loaded with domcontentloaded state
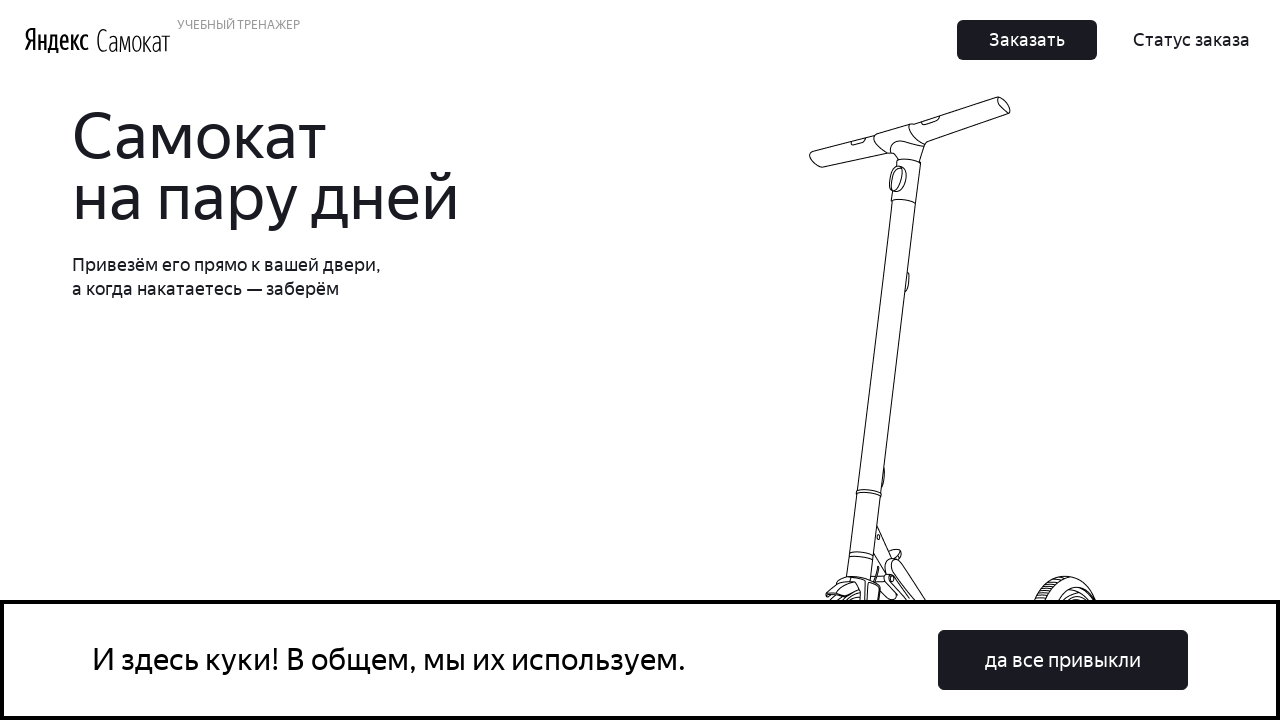

Scrolled to FAQ question 2
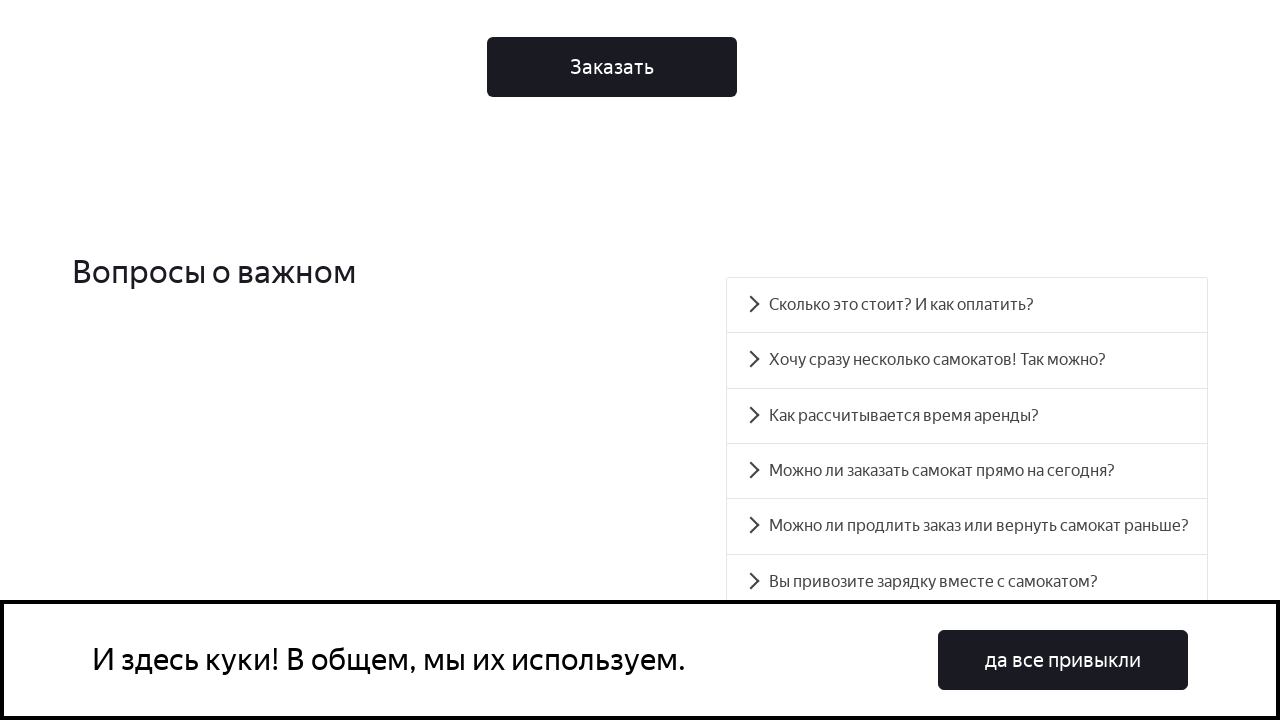

Clicked on FAQ question 2 at (967, 360) on #accordion__heading-1
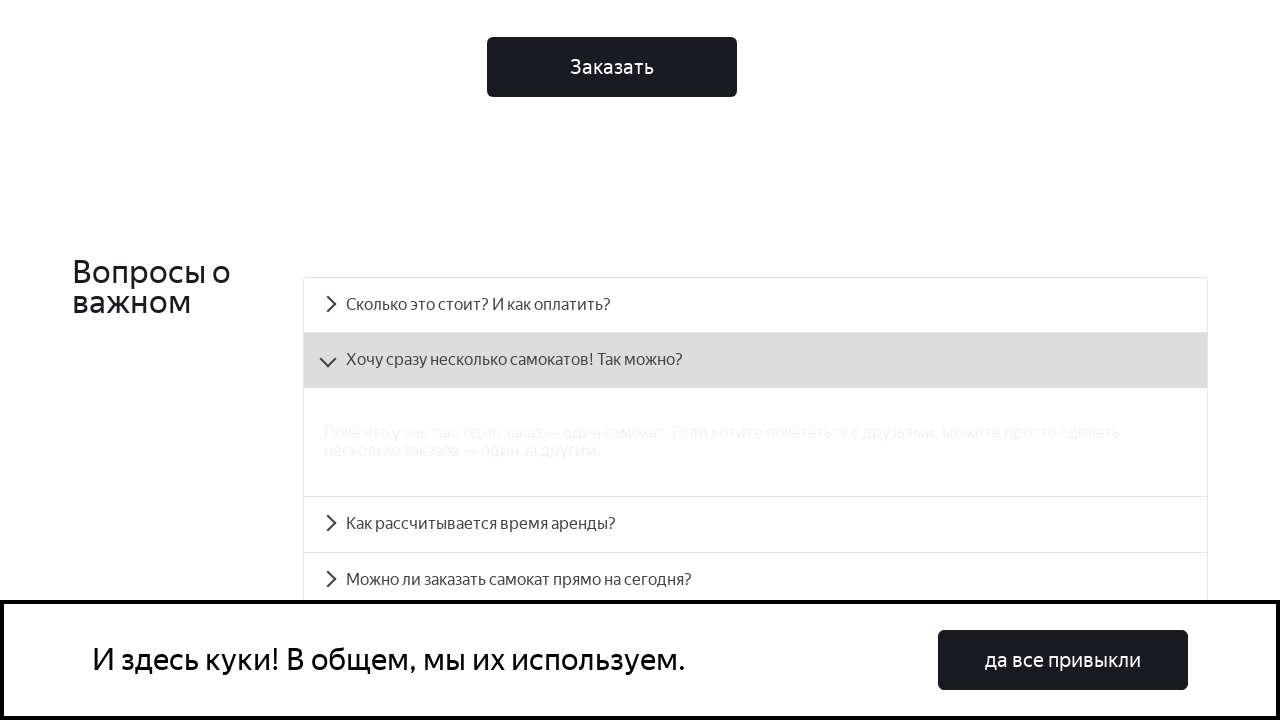

FAQ answer panel became visible
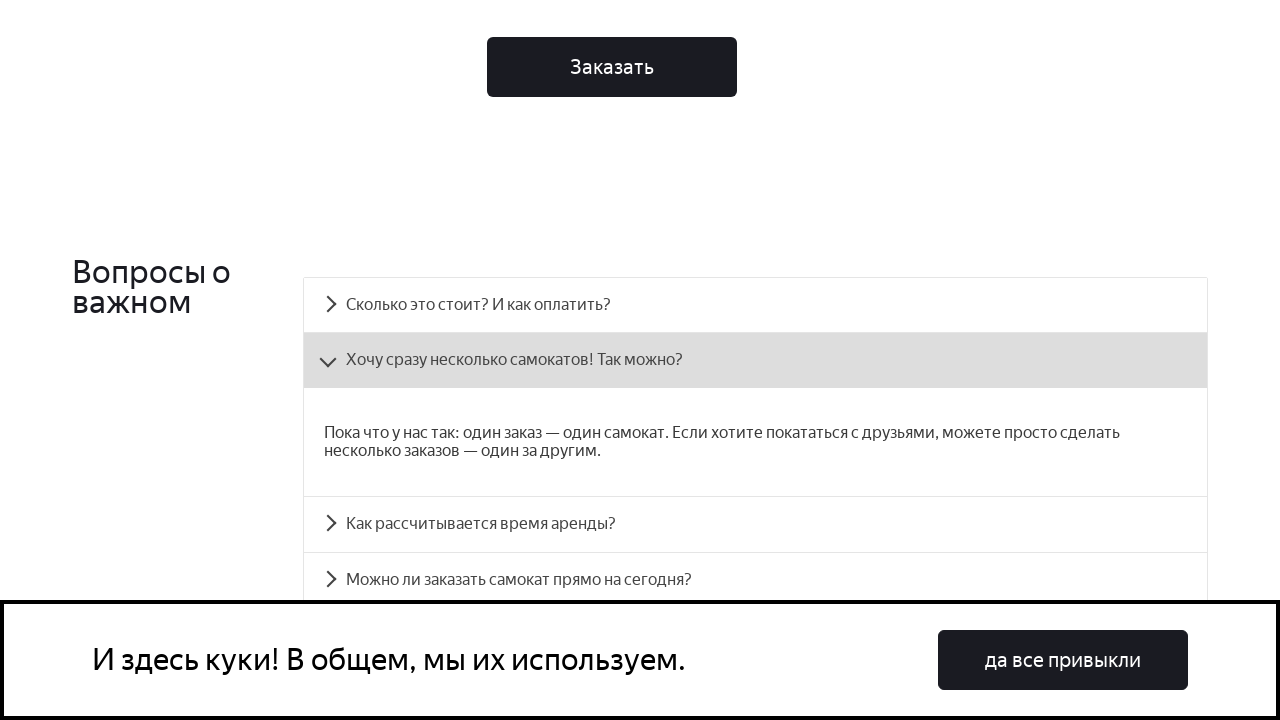

Retrieved answer text from FAQ panel
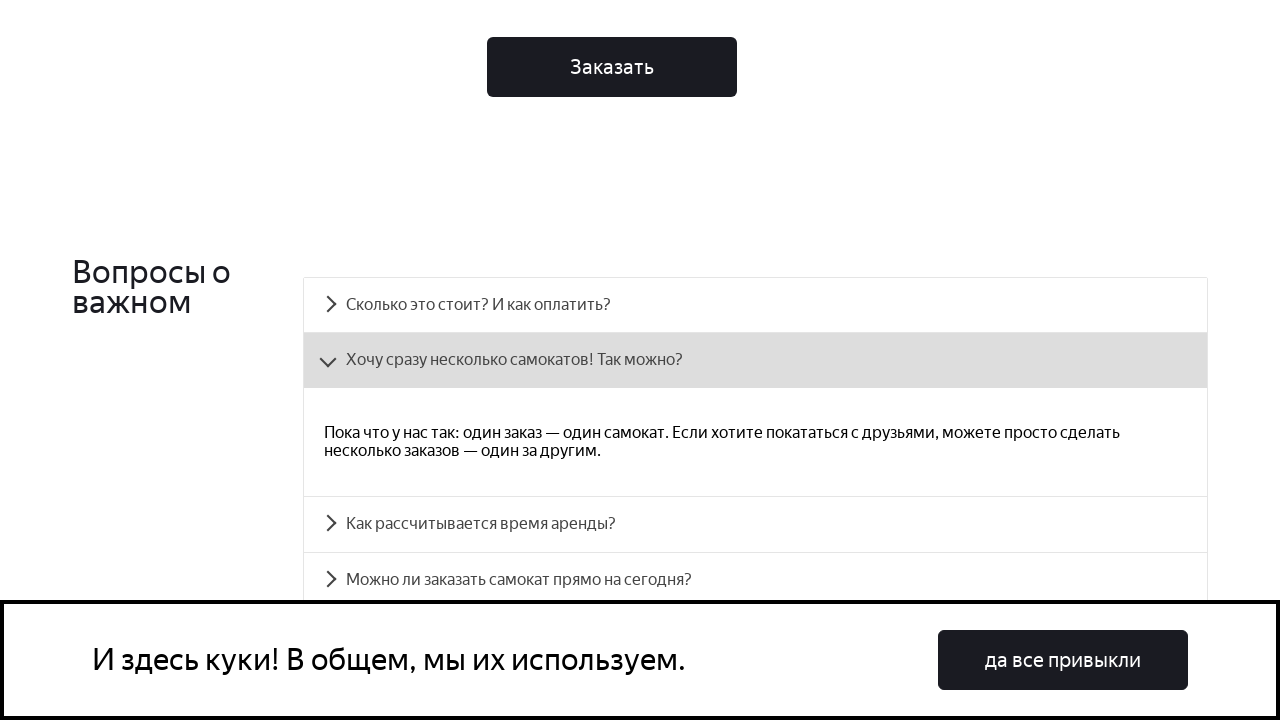

Verified answer contains expected text about one scooter per order
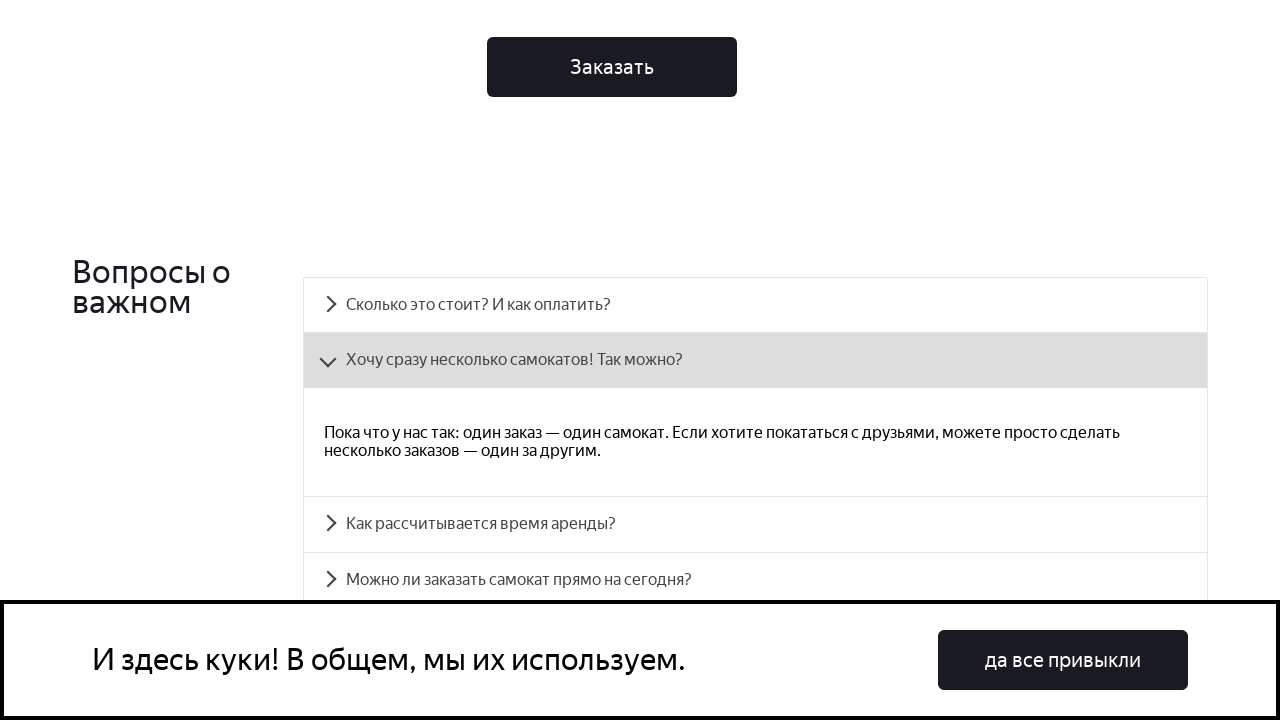

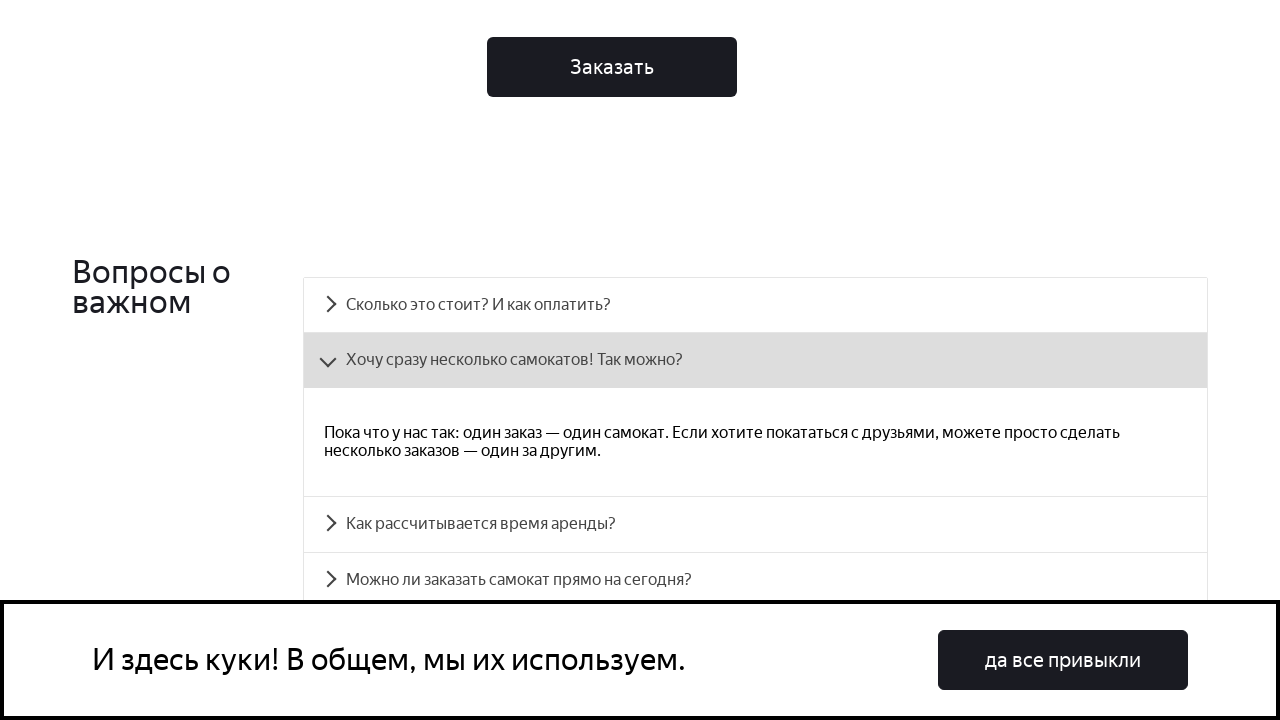